Waits for the page to load, then clicks on the Wealth Management link on the Bank of America homepage

Starting URL: https://www.bankofamerica.com

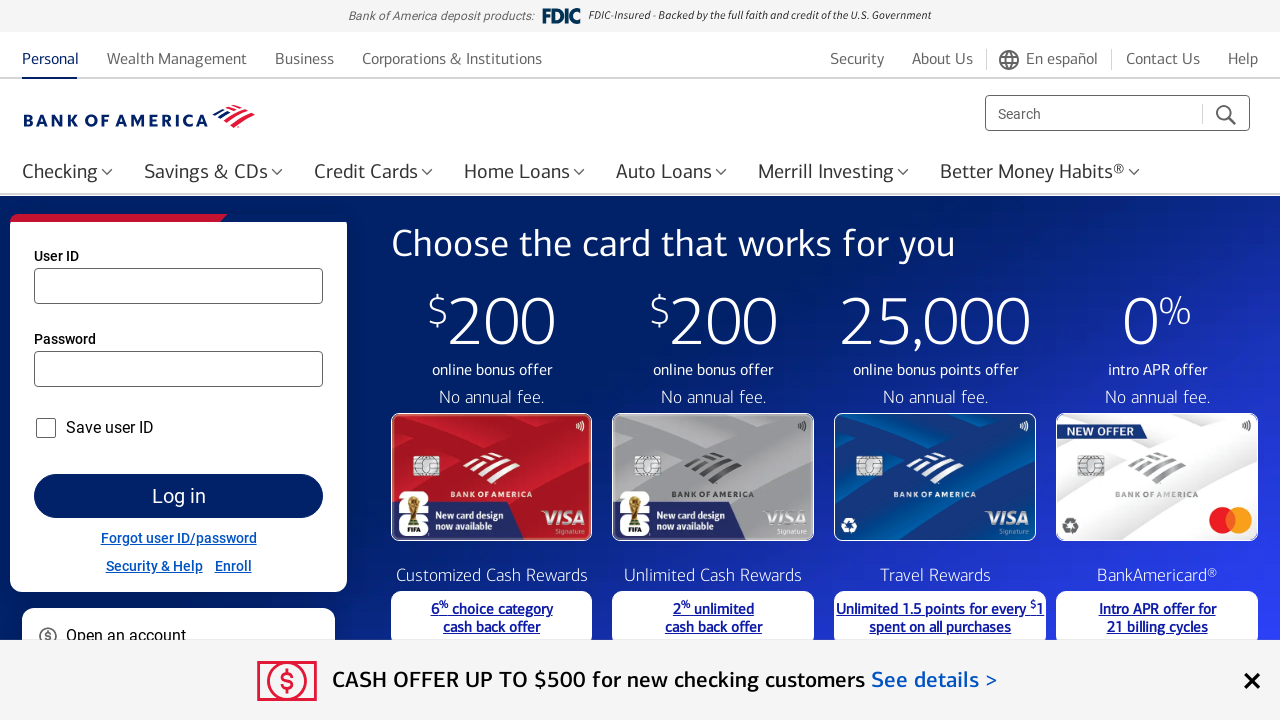

Waited for Bank of America homepage to fully load (networkidle)
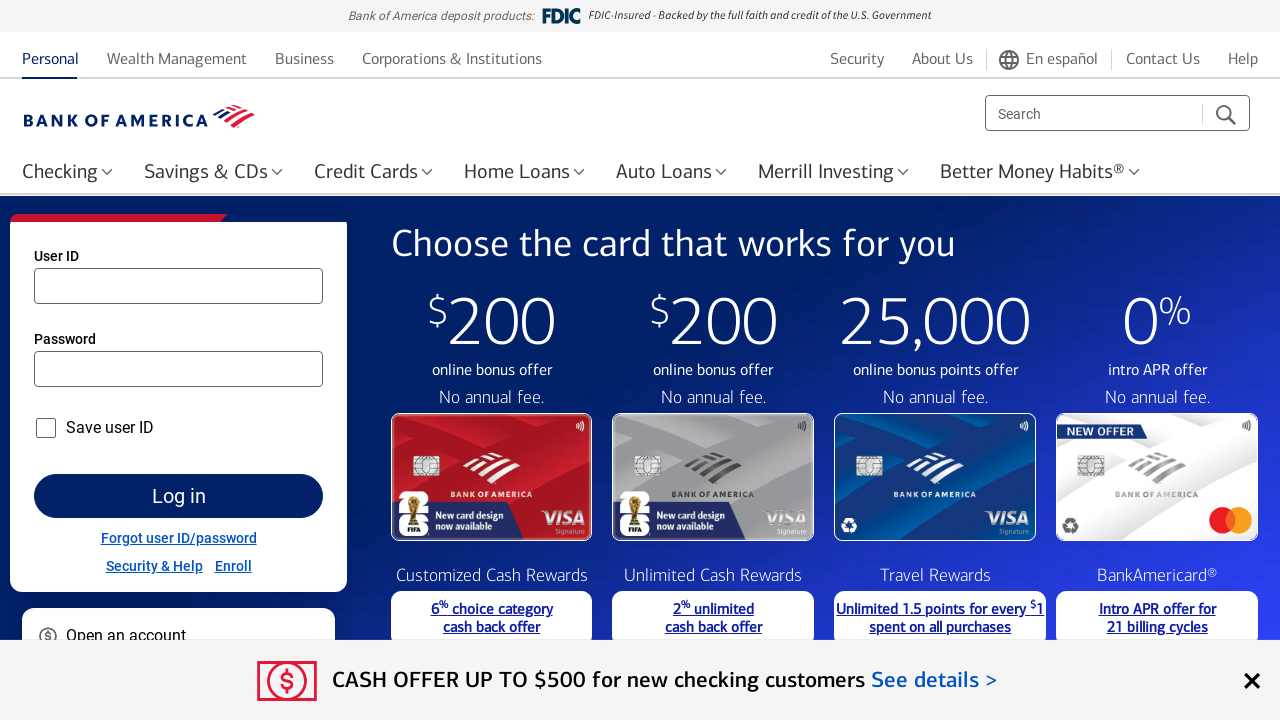

Clicked on Wealth Management link at (177, 57) on a:has-text('Management')
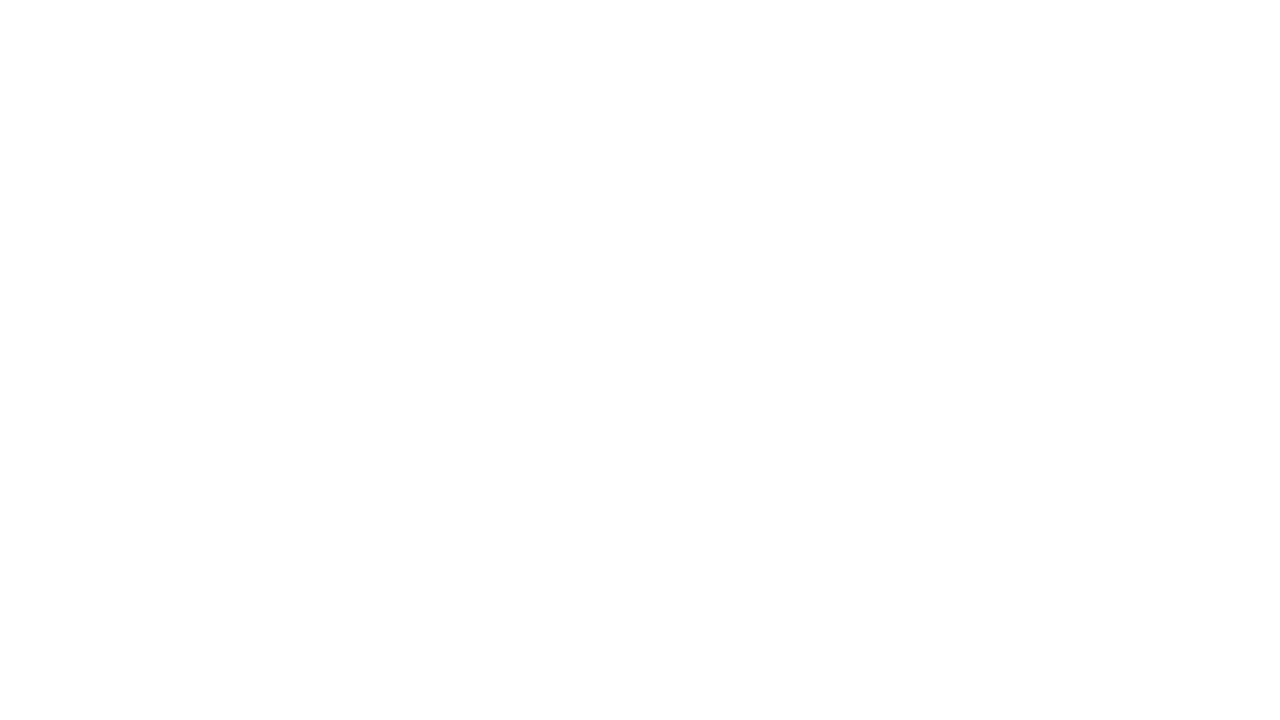

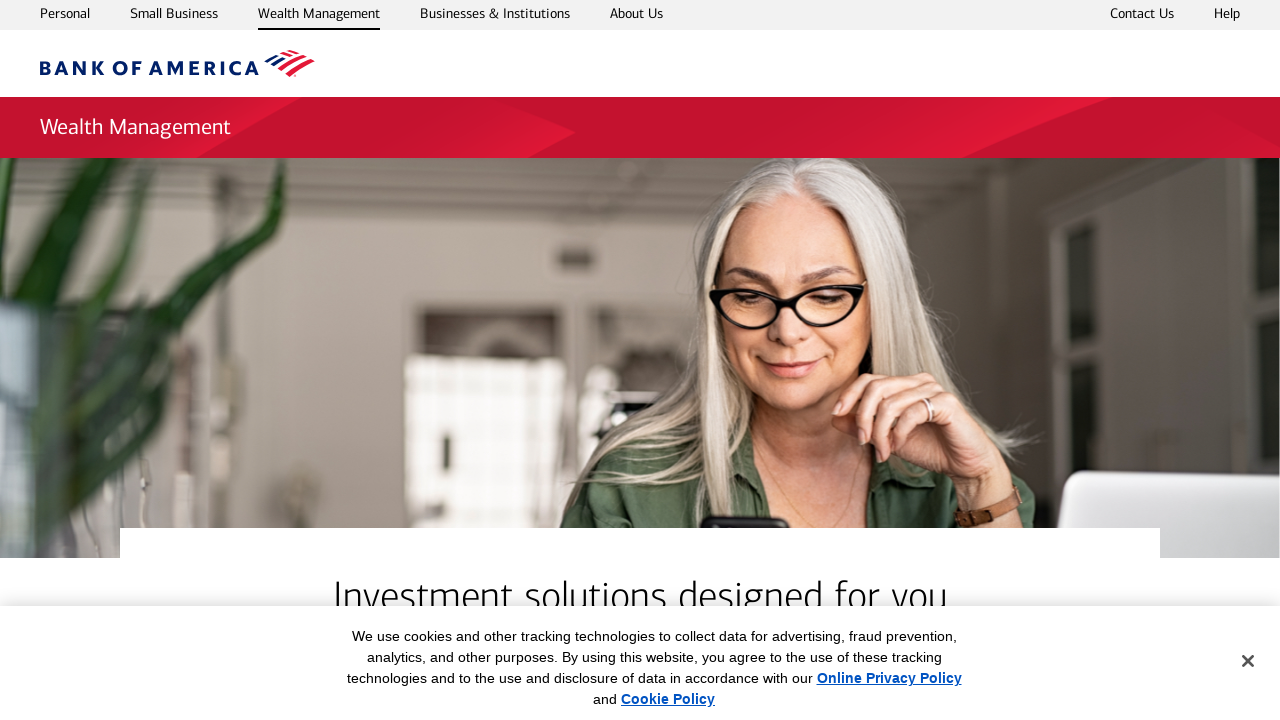